Tests explicit wait functionality by waiting for a button to be clickable before clicking it

Starting URL: http://privat24.ua

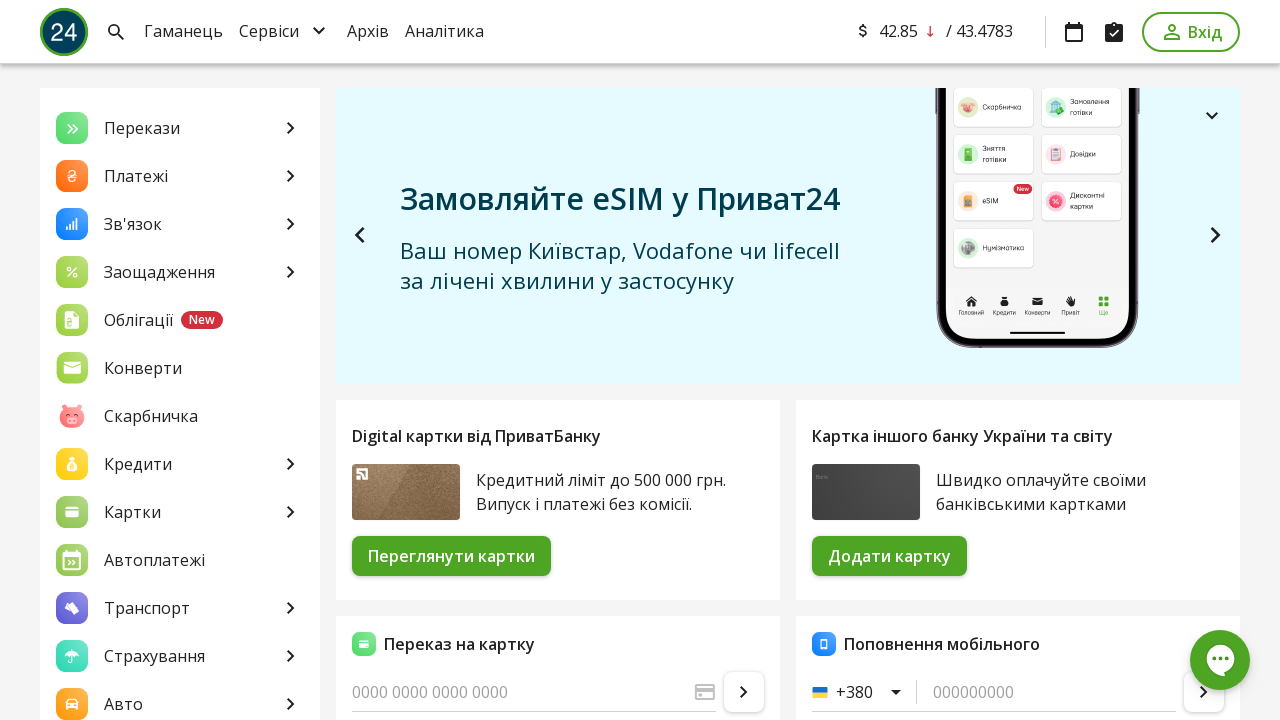

Waited for login button to become visible
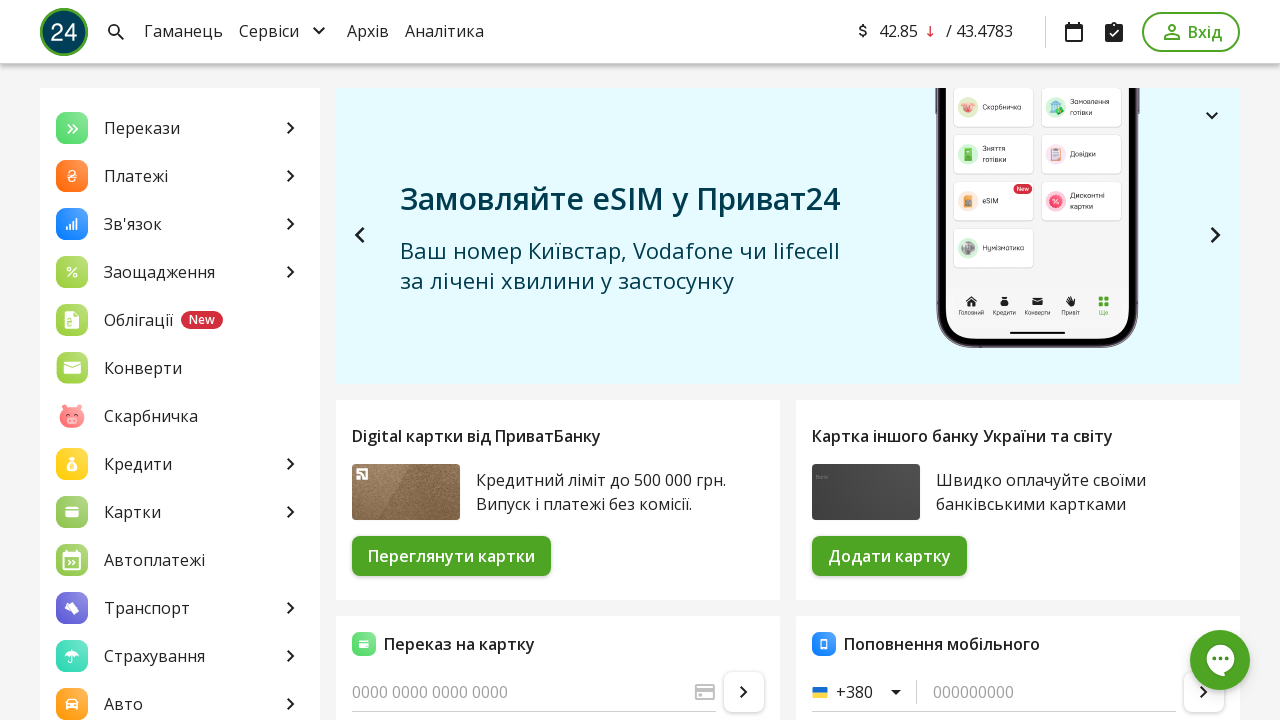

Clicked login button at (1191, 32) on button[data-qa-node='login']
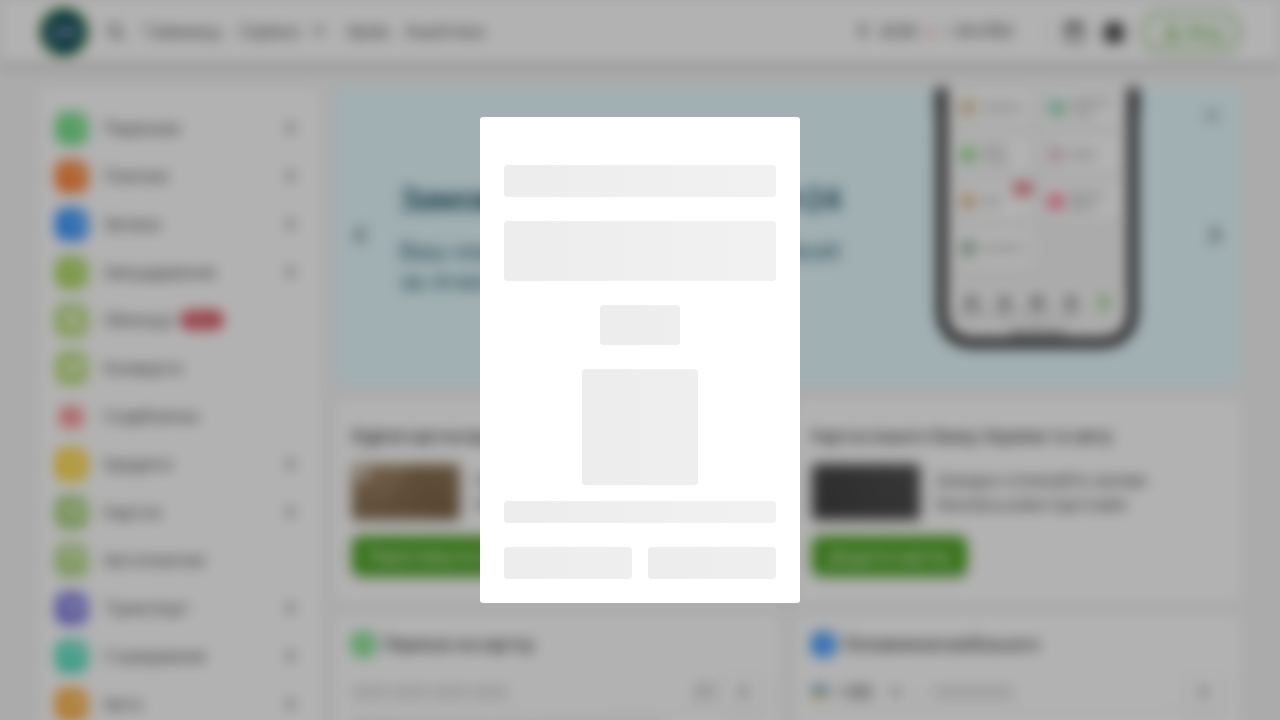

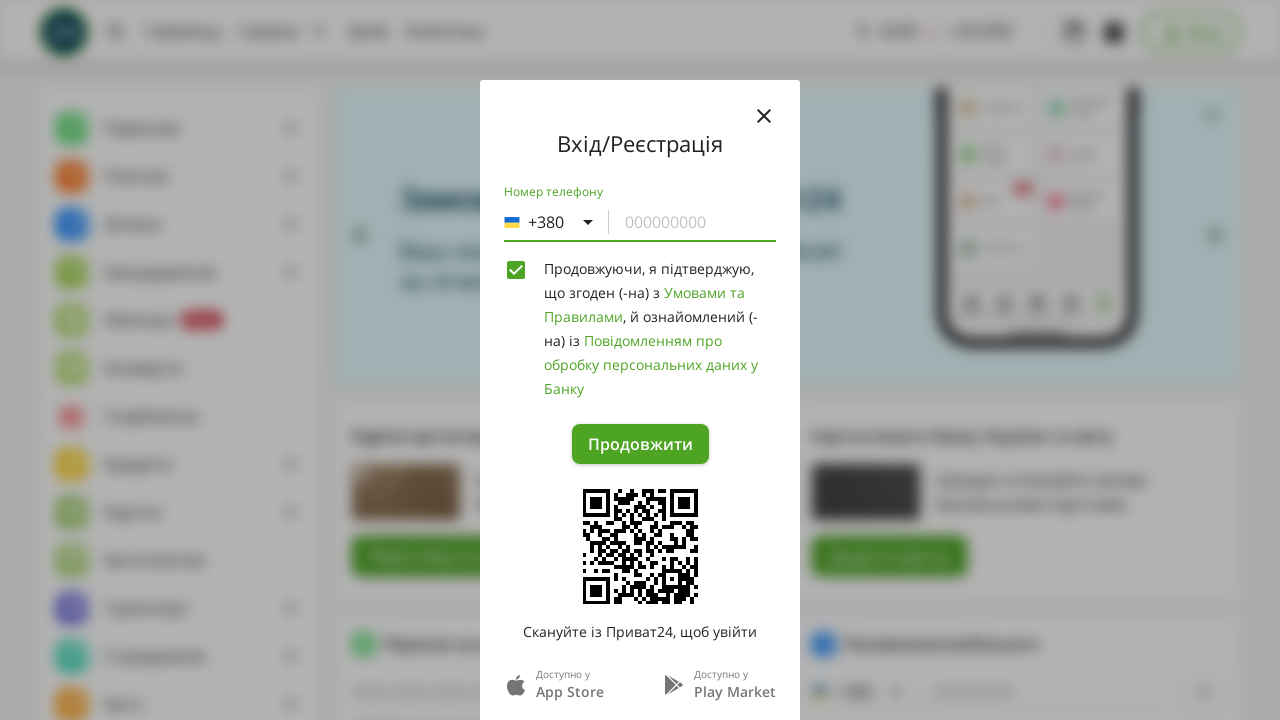